Tests deleting an item updates the status bar count correctly

Starting URL: https://todomvc.com/examples/react/dist/

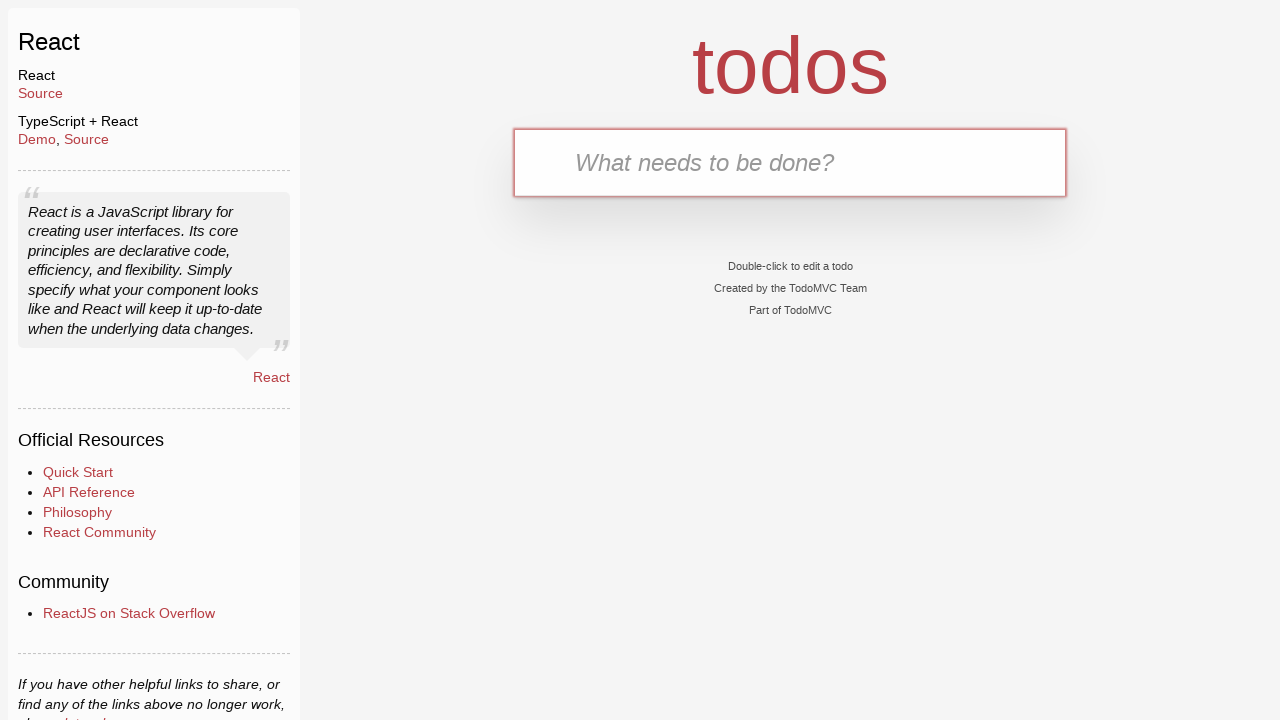

Filled new todo field with 'Buy Sweets' on .new-todo
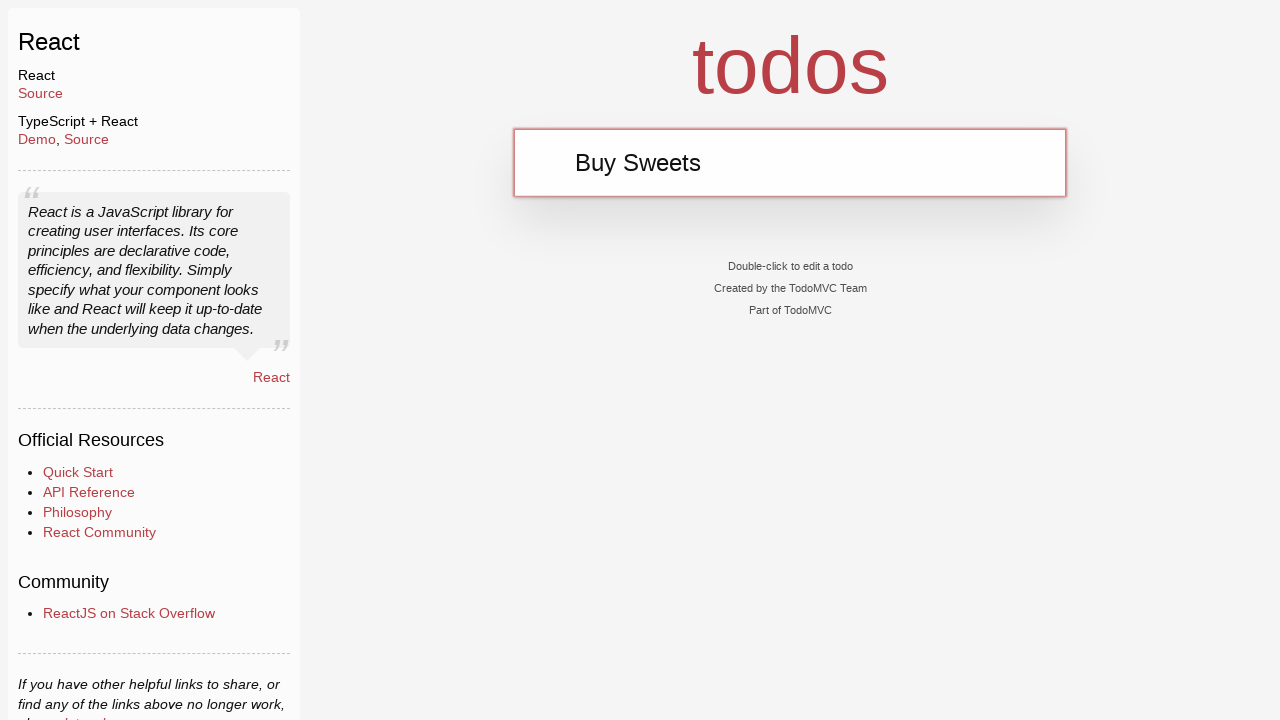

Pressed Enter to add 'Buy Sweets' todo item on .new-todo
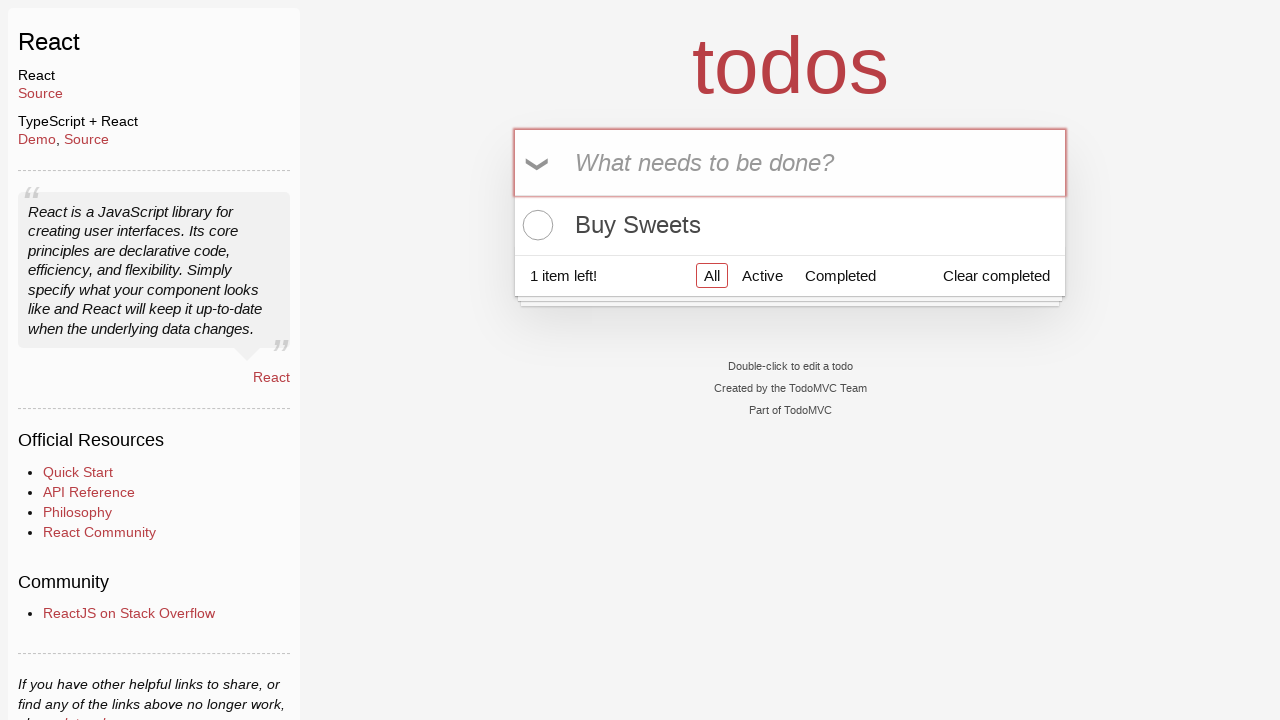

Filled new todo field with 'Walk the dog' on .new-todo
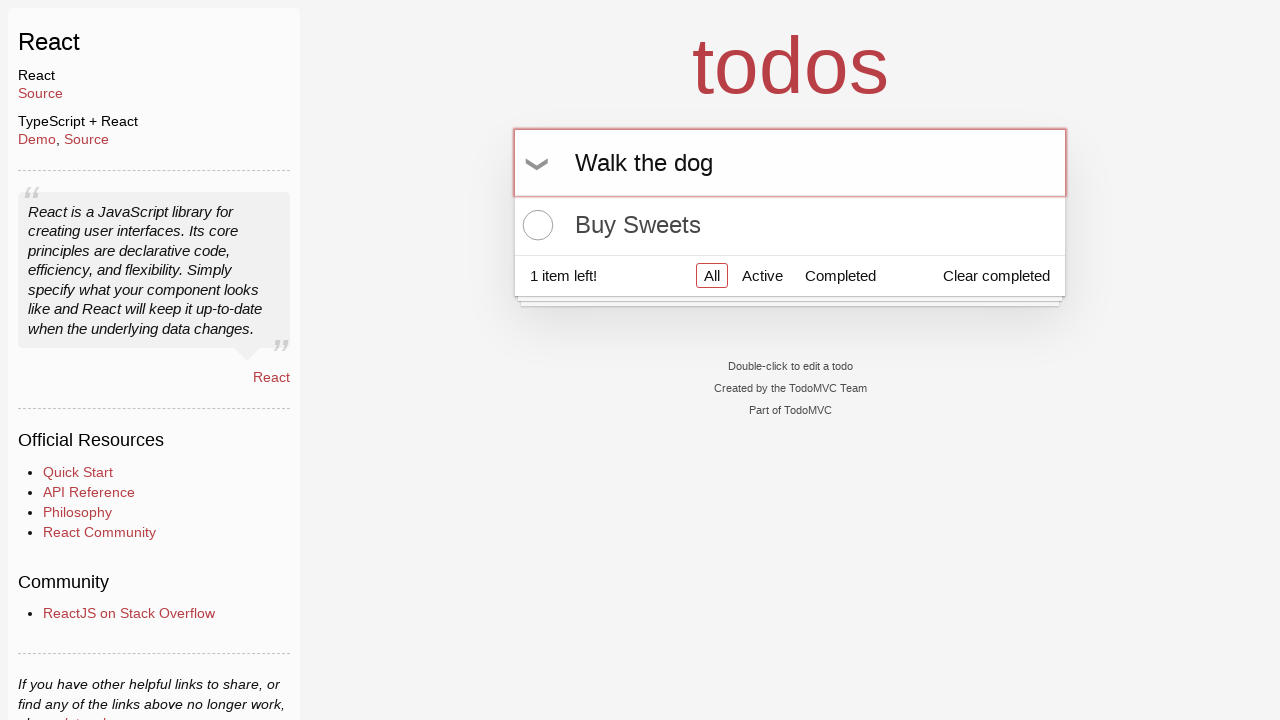

Pressed Enter to add 'Walk the dog' todo item on .new-todo
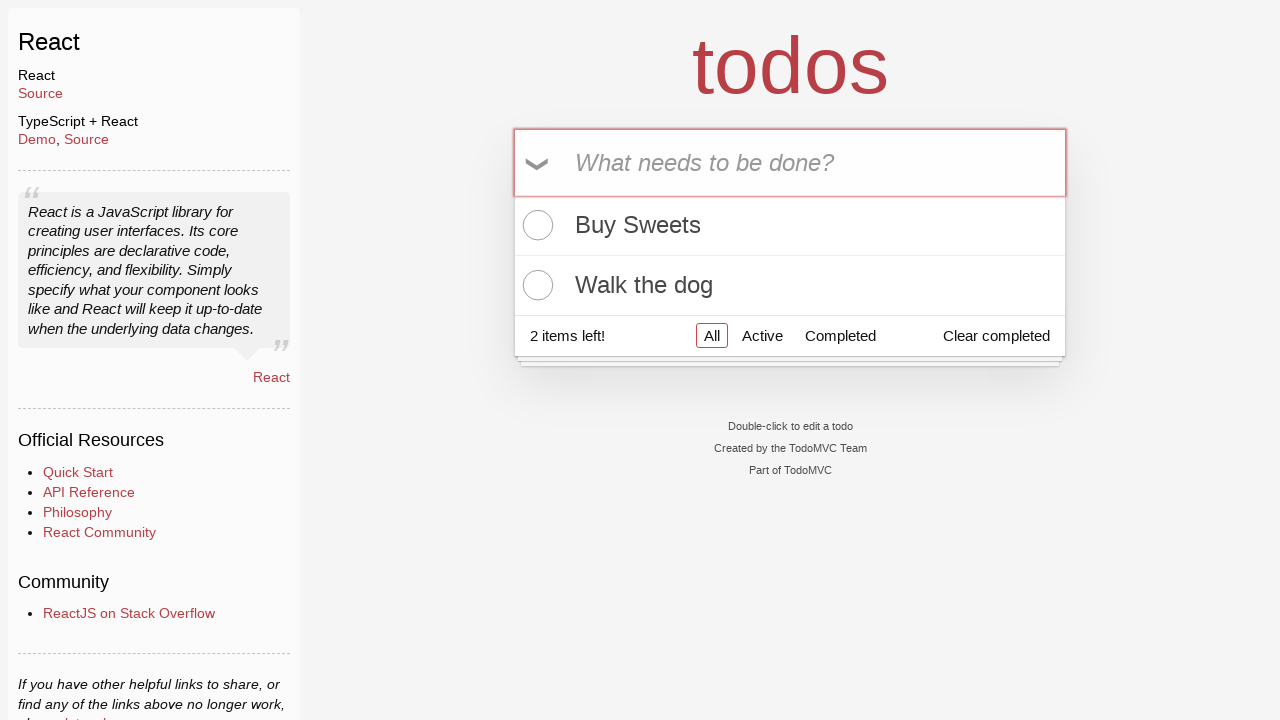

Filled new todo field with 'Read a book' on .new-todo
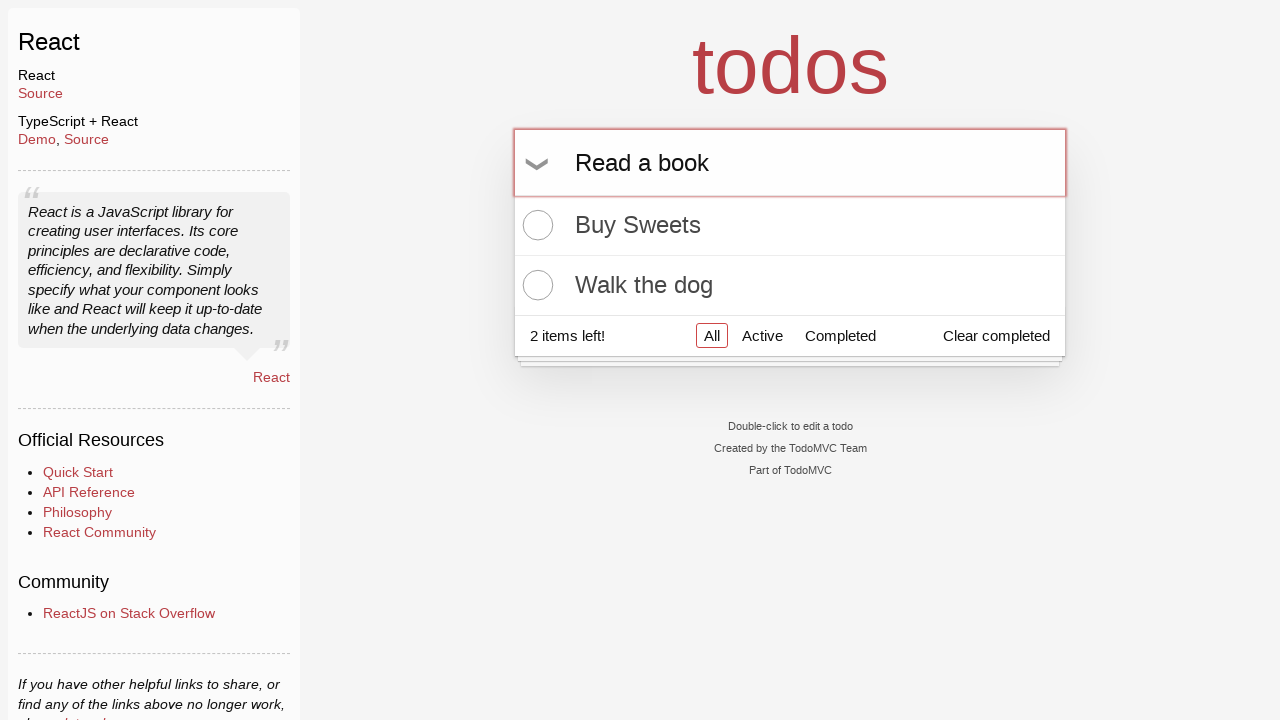

Pressed Enter to add 'Read a book' todo item on .new-todo
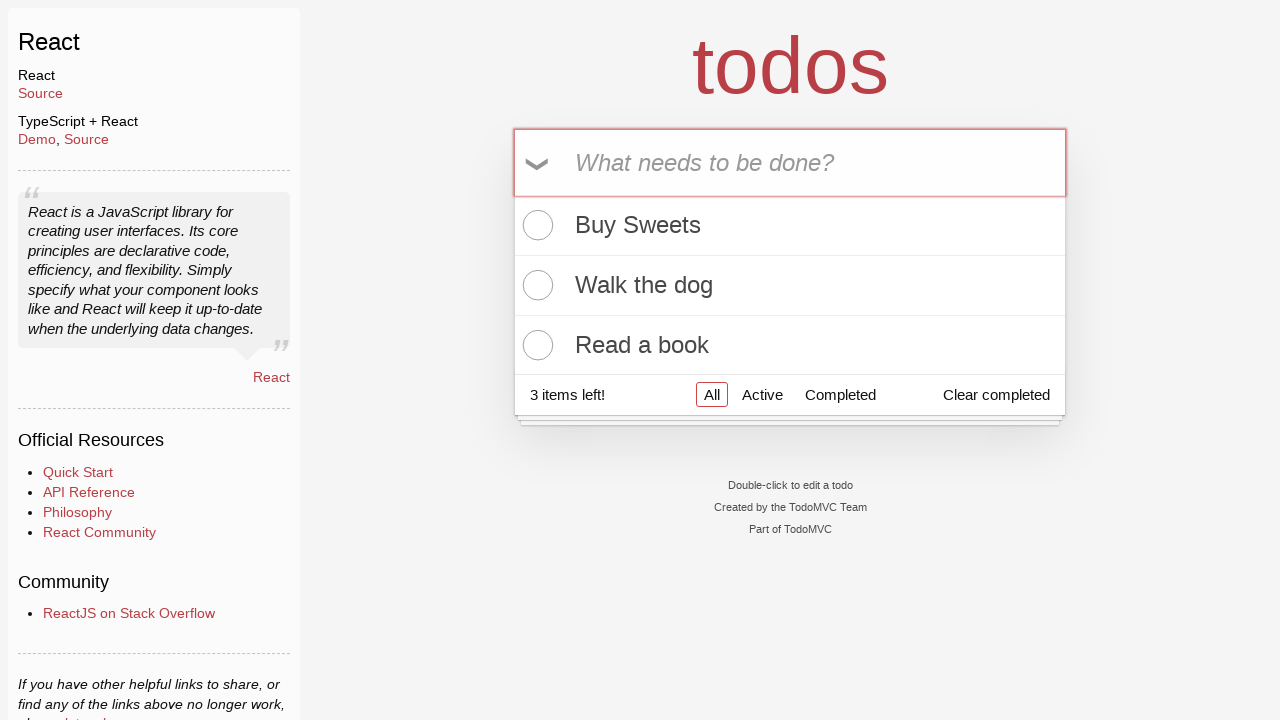

Hovered over first todo item to reveal delete button at (790, 226) on .todo-list li:first-child
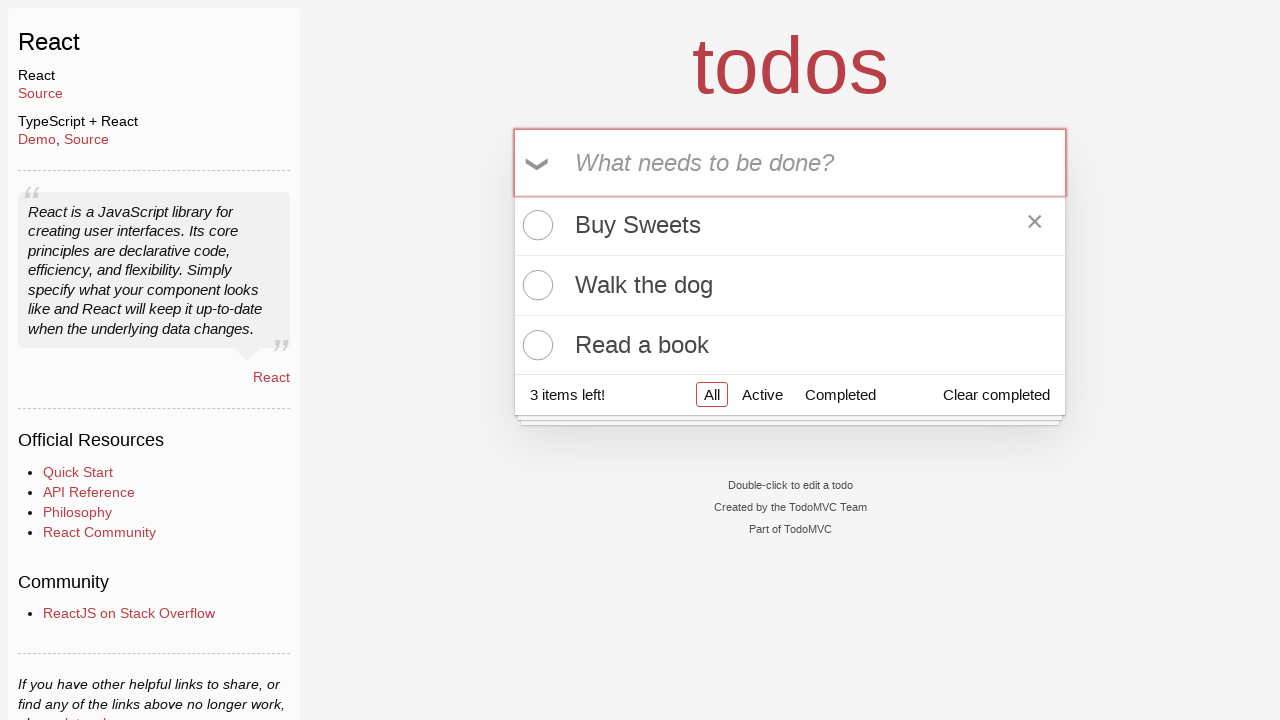

Clicked delete button to remove first todo item at (1035, 225) on .todo-list li:first-child .destroy
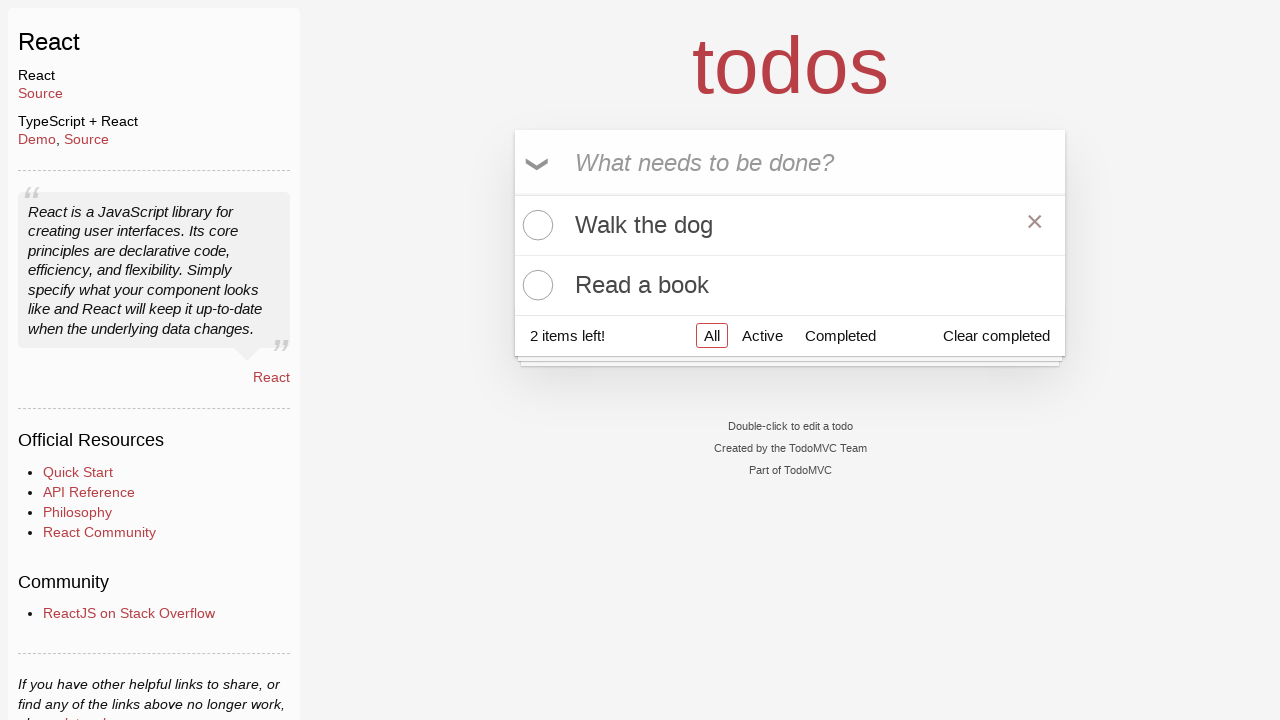

Verified status bar loaded and todo count is visible
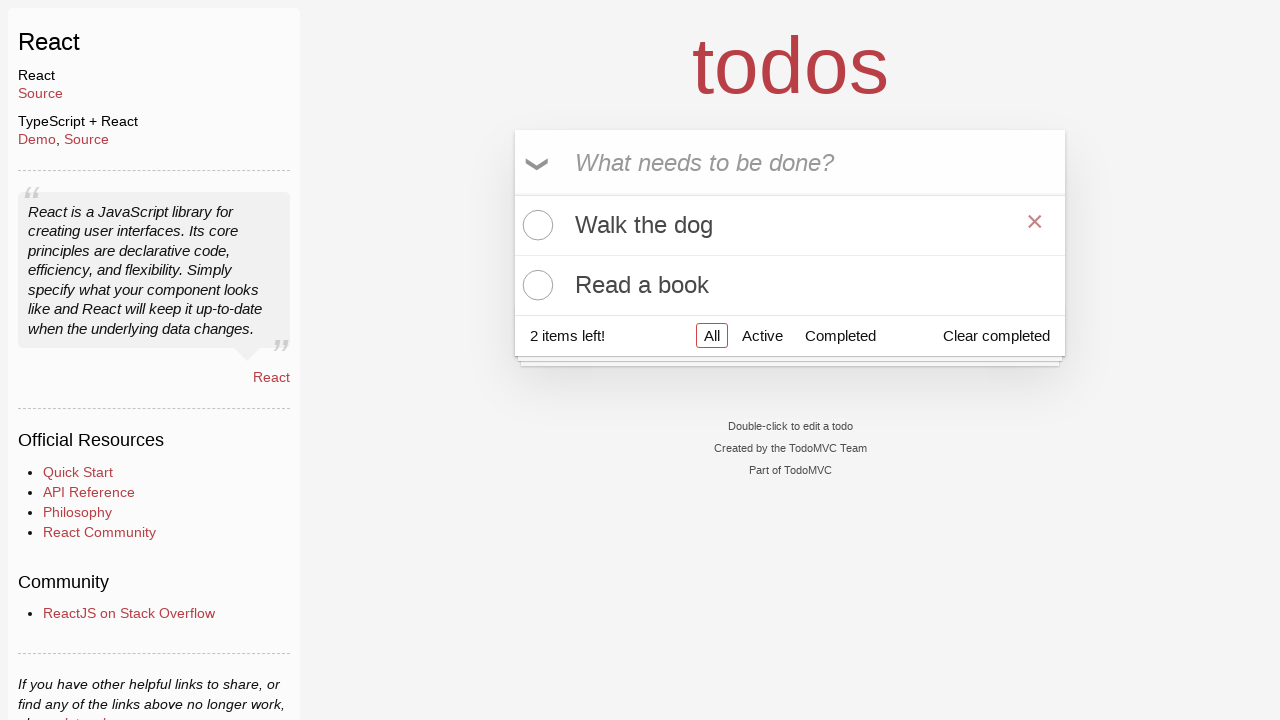

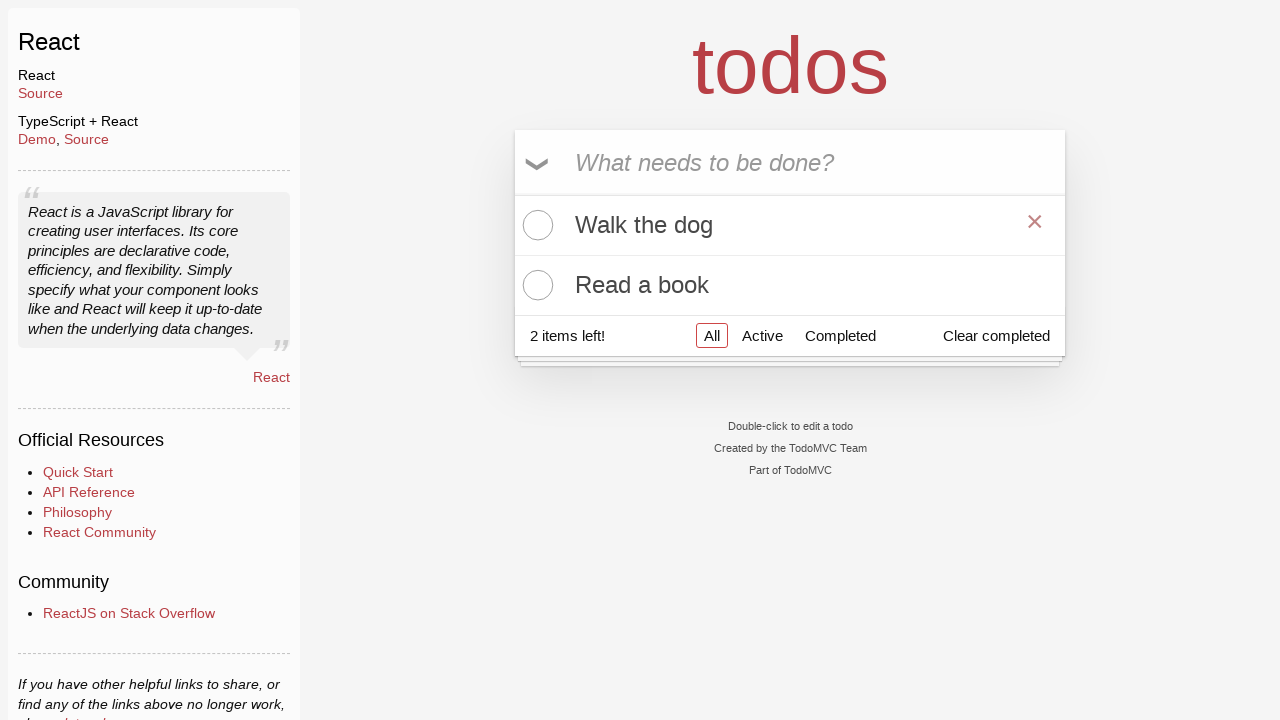